Tests marking all todo items as completed using the "Mark all as complete" checkbox.

Starting URL: https://demo.playwright.dev/todomvc

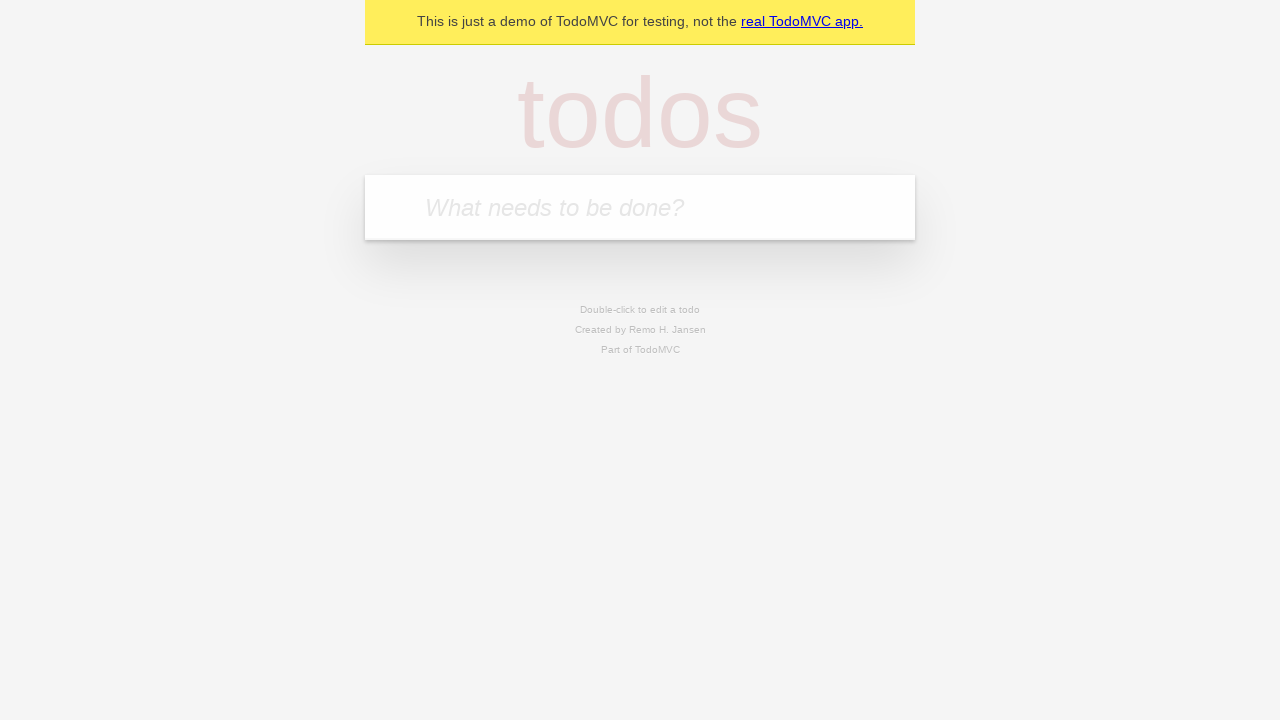

Located the 'What needs to be done?' input field
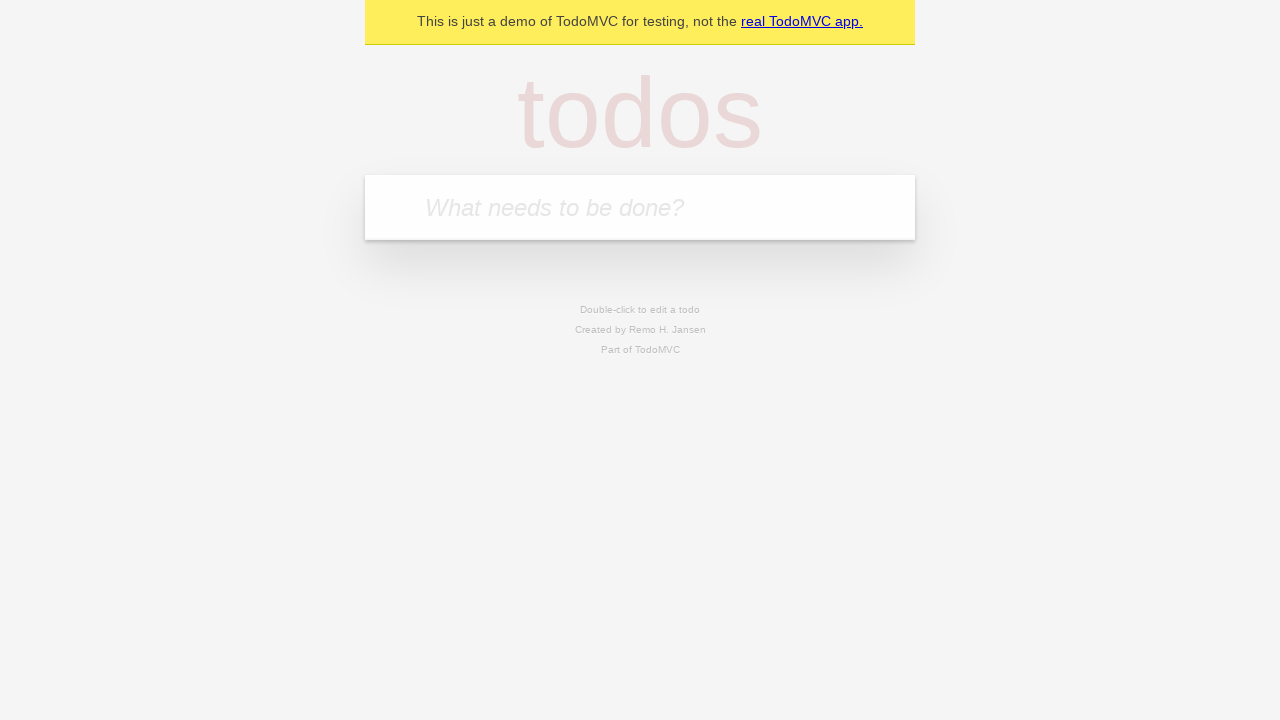

Filled todo input with 'buy some cheese' on internal:attr=[placeholder="What needs to be done?"i]
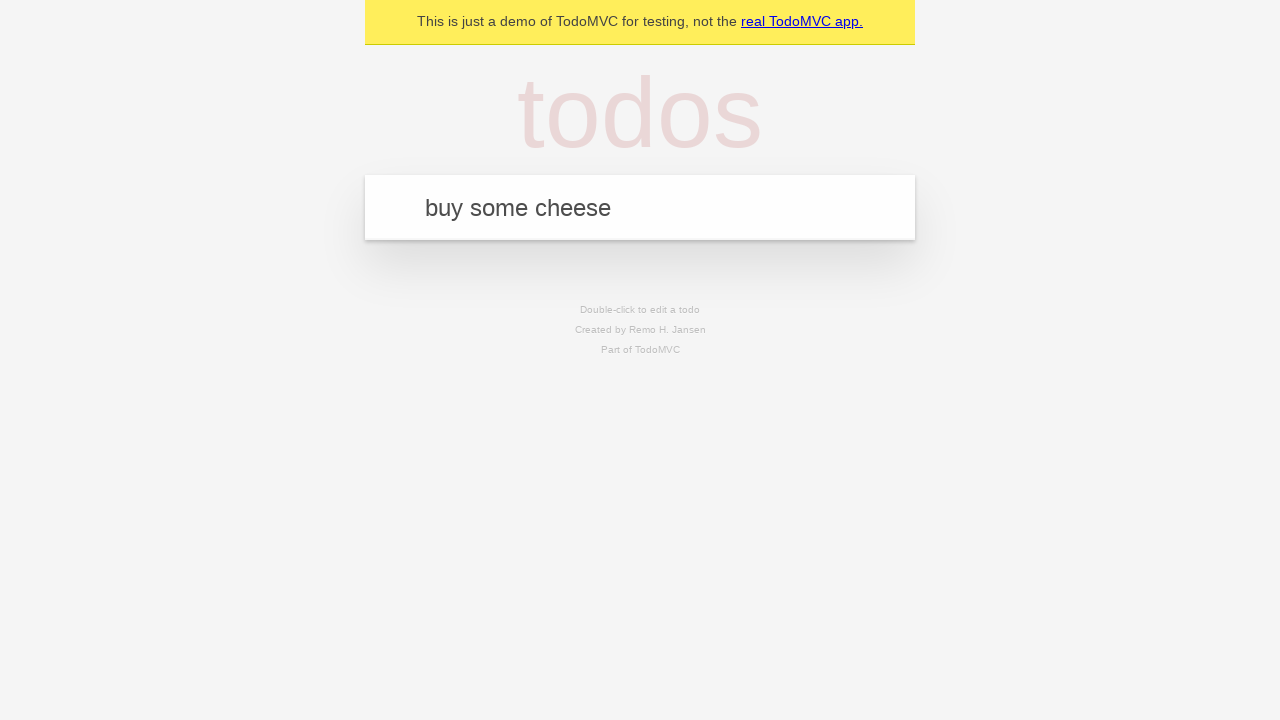

Pressed Enter to create todo 'buy some cheese' on internal:attr=[placeholder="What needs to be done?"i]
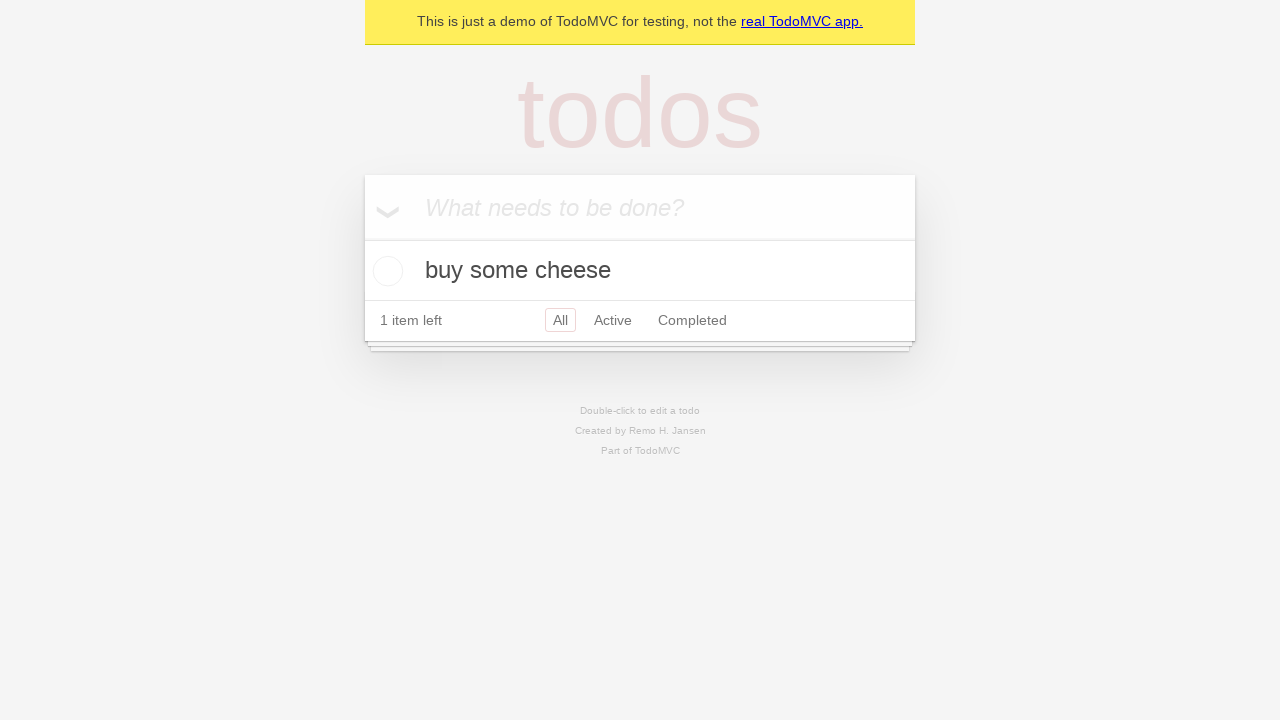

Filled todo input with 'feed the cat' on internal:attr=[placeholder="What needs to be done?"i]
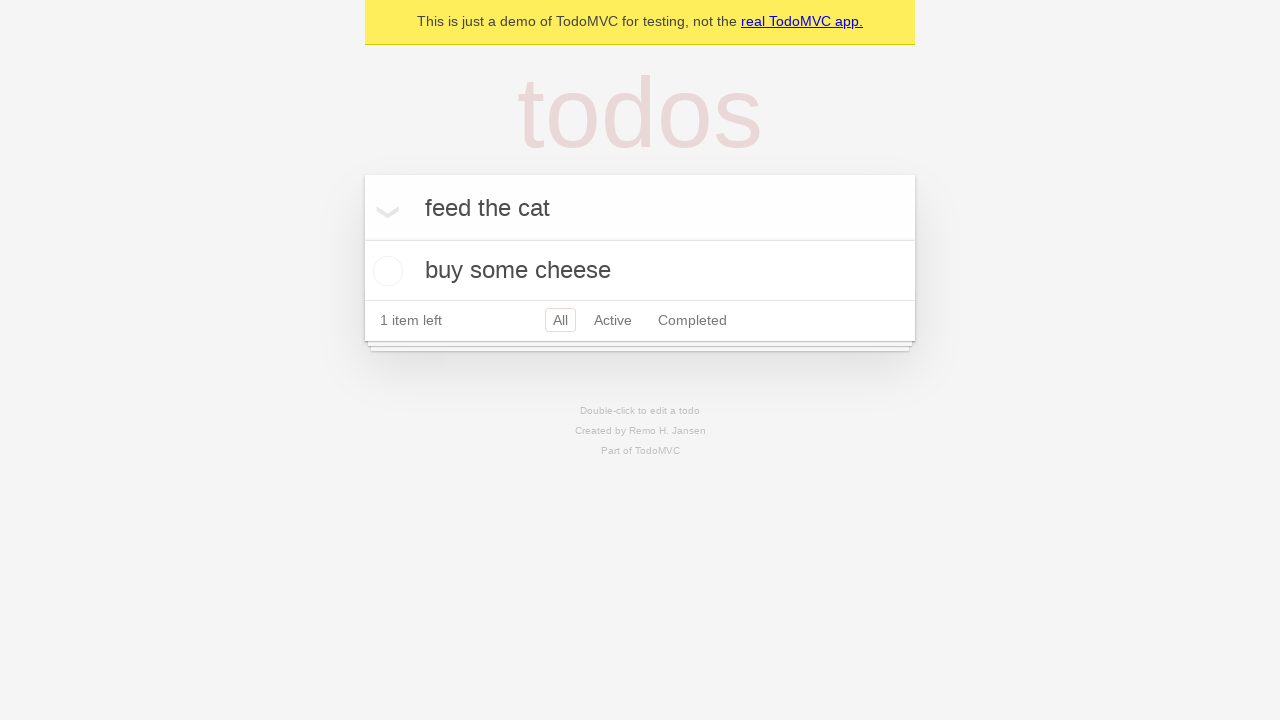

Pressed Enter to create todo 'feed the cat' on internal:attr=[placeholder="What needs to be done?"i]
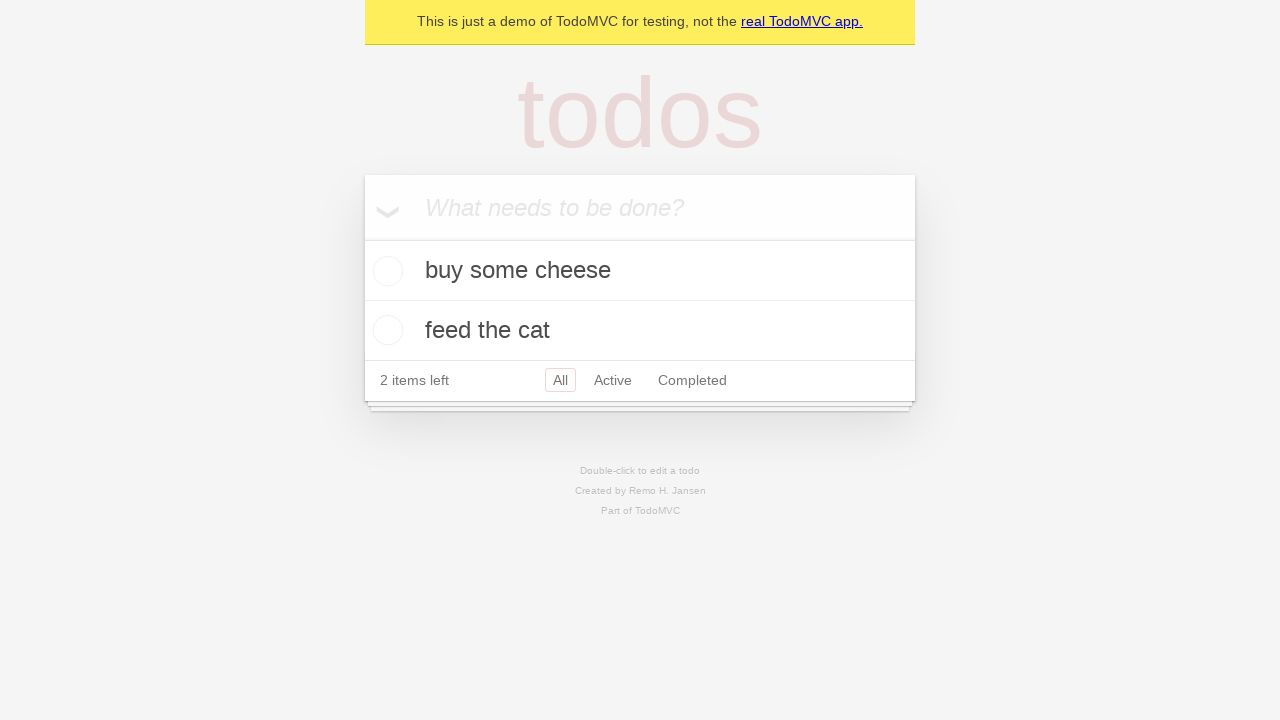

Filled todo input with 'book a doctors appointment' on internal:attr=[placeholder="What needs to be done?"i]
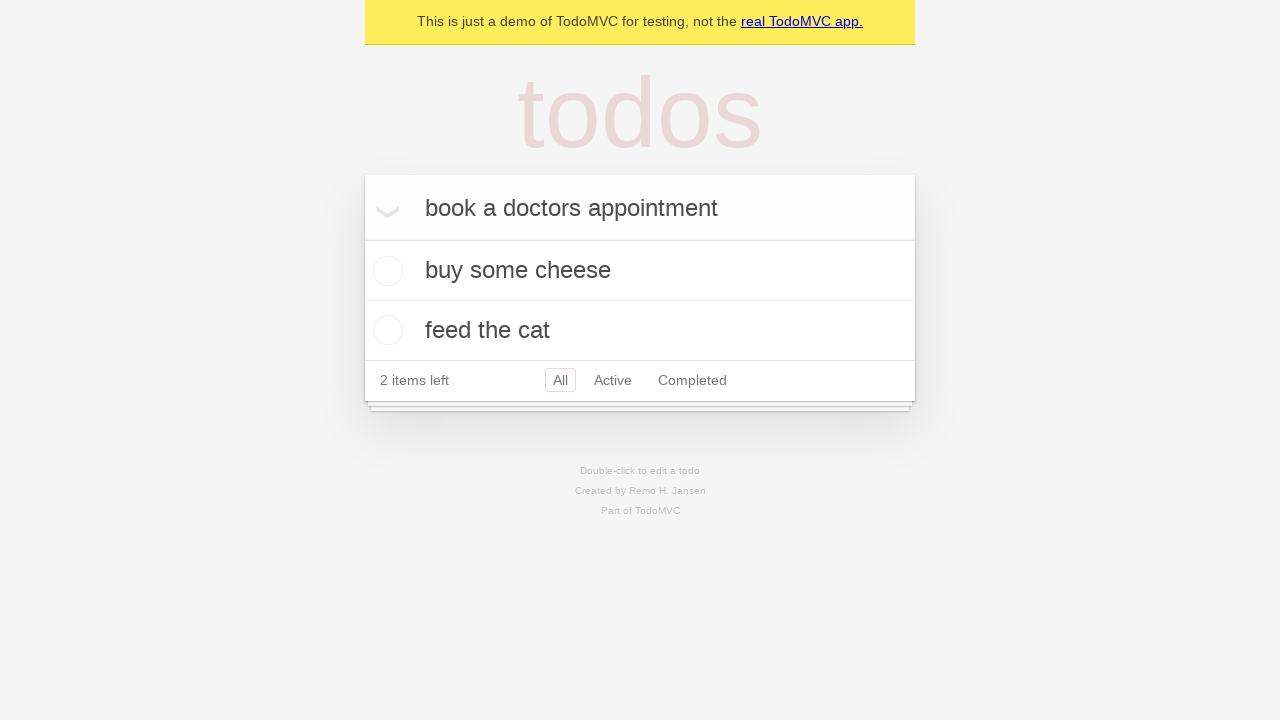

Pressed Enter to create todo 'book a doctors appointment' on internal:attr=[placeholder="What needs to be done?"i]
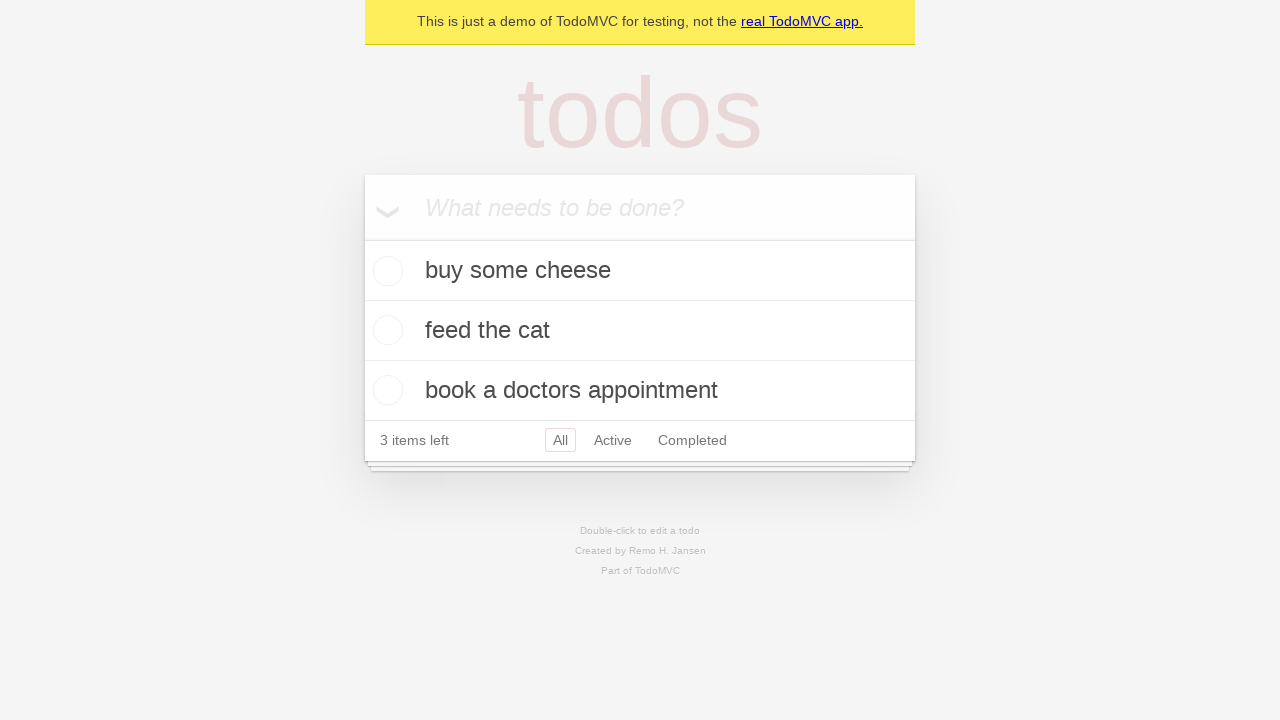

Clicked 'Mark all as complete' checkbox to complete all todos at (362, 238) on internal:label="Mark all as complete"i
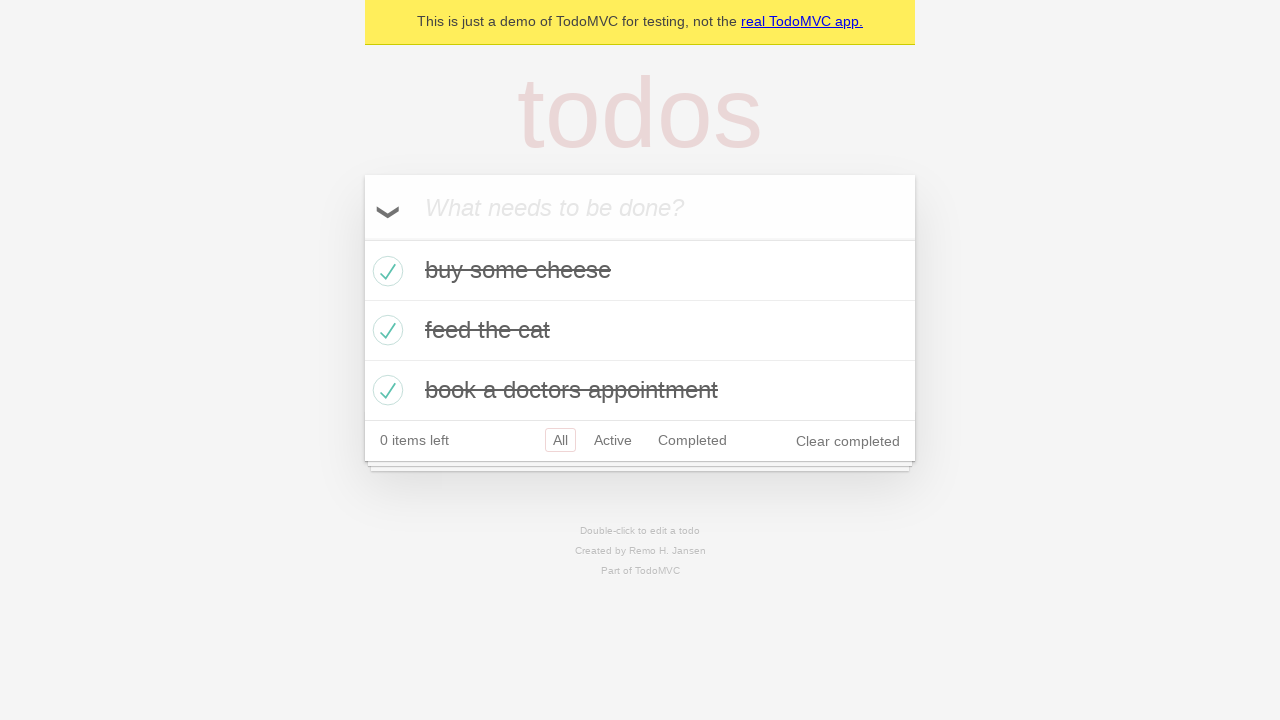

Verified that all todo items are marked as completed
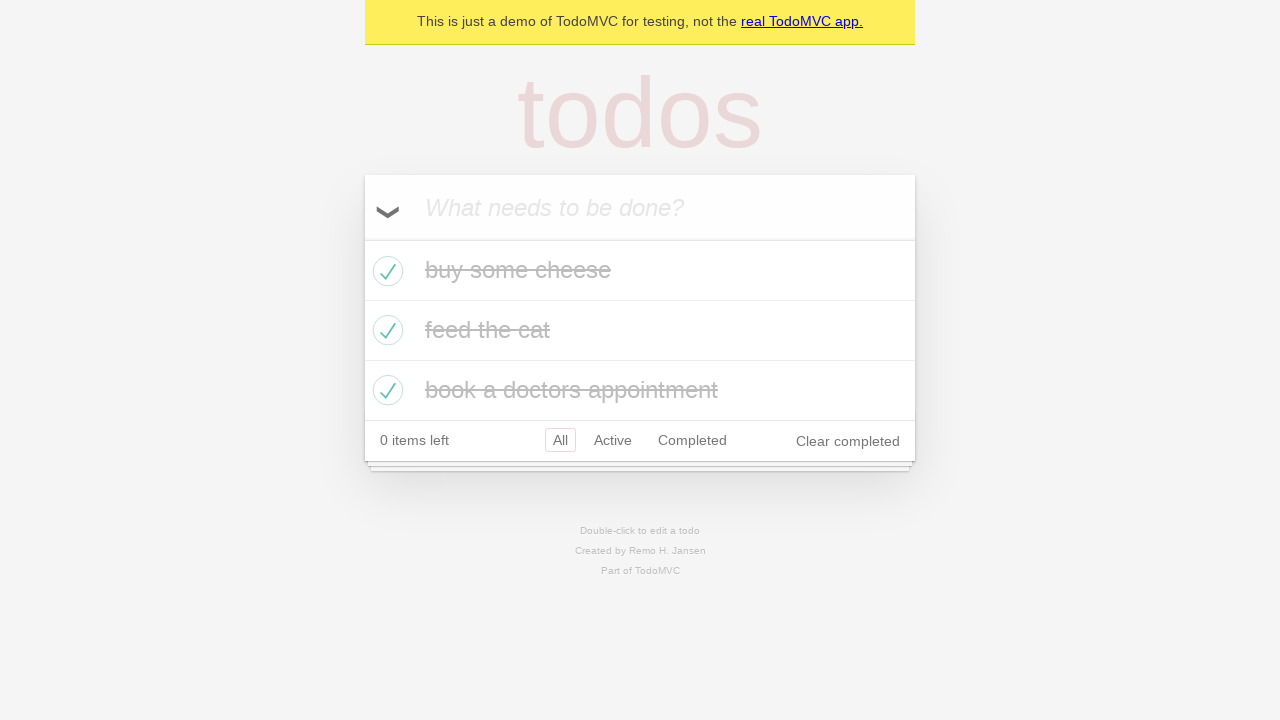

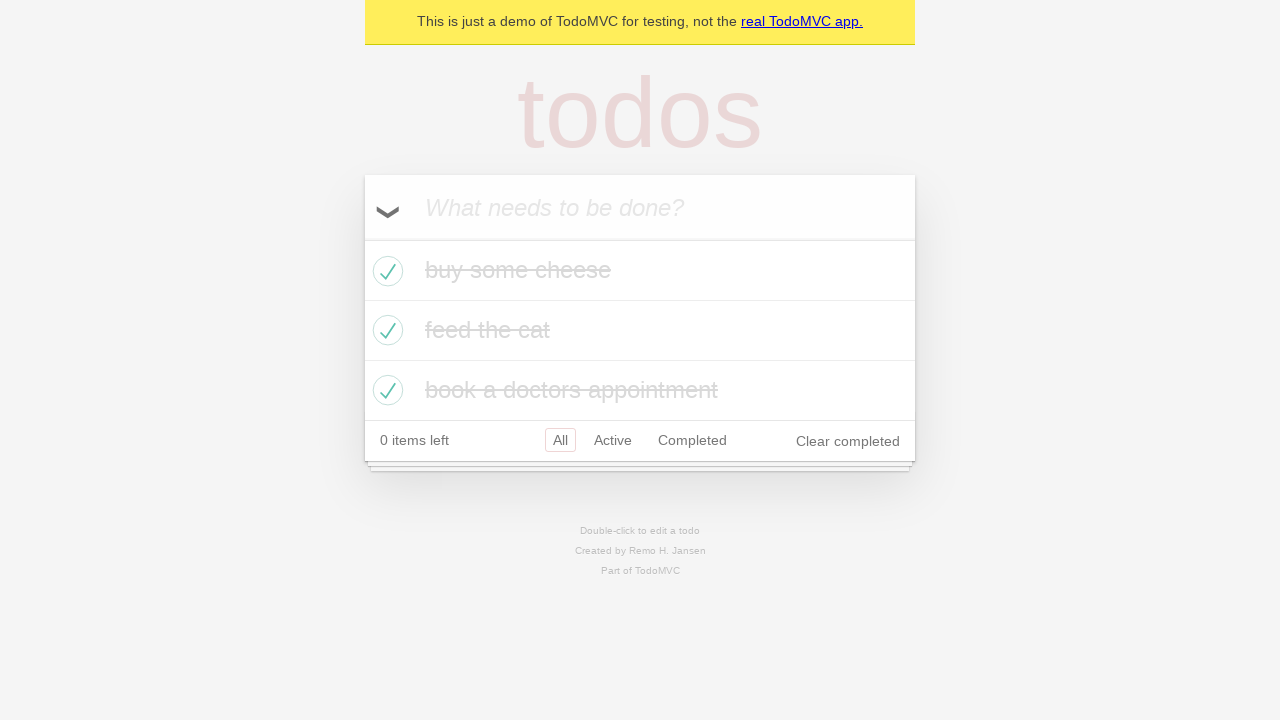